Tests that clicking the Due column header twice sorts the table values in descending order.

Starting URL: http://the-internet.herokuapp.com/tables

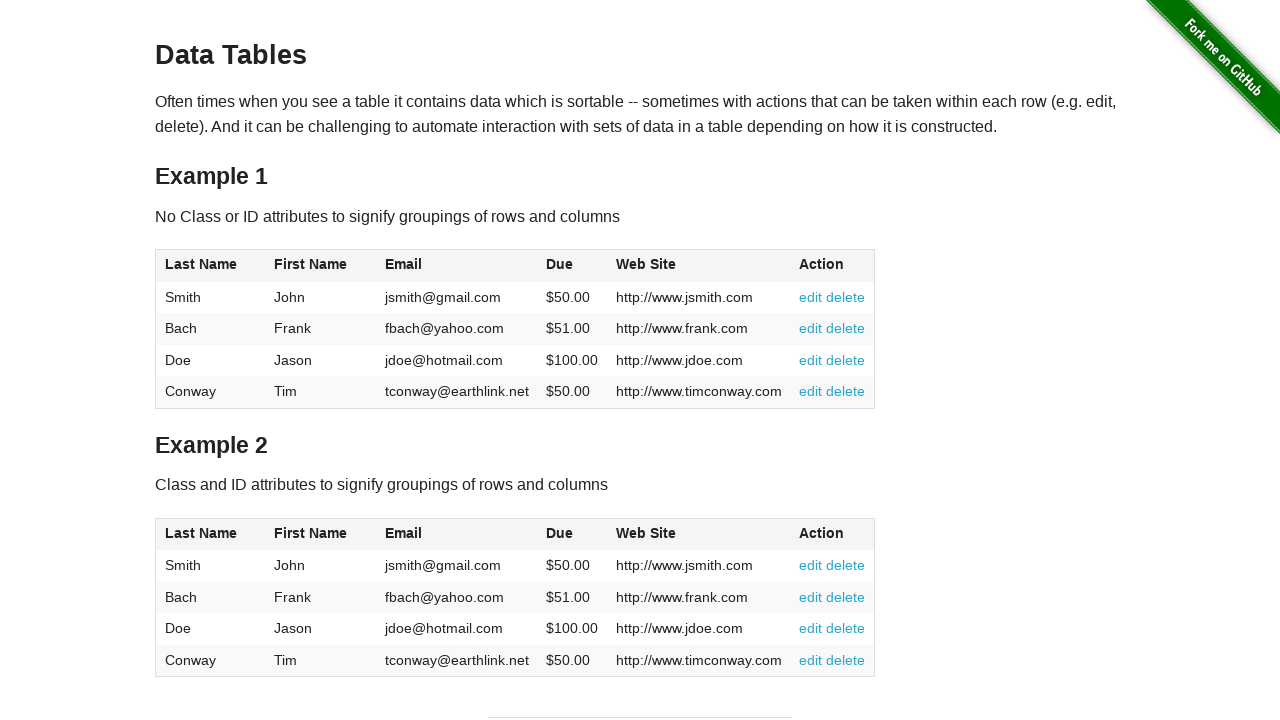

Clicked Due column header (1st click) at (572, 266) on #table1 thead tr th:nth-of-type(4)
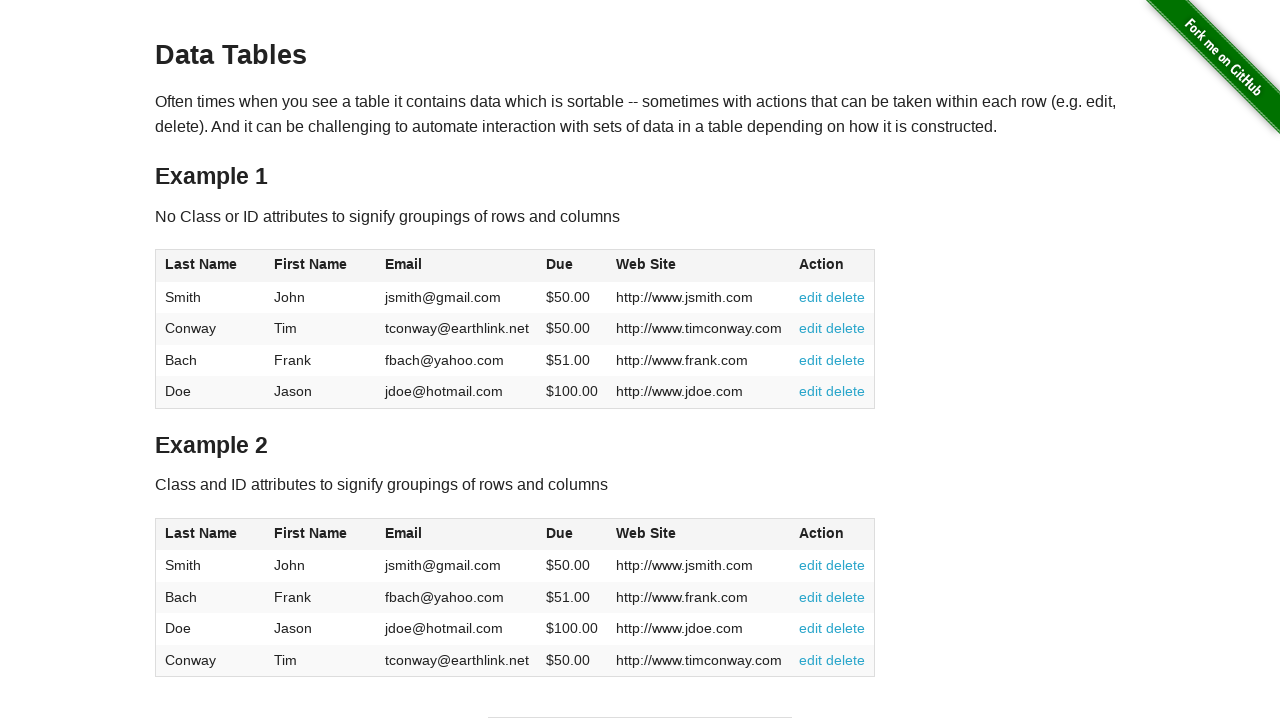

Clicked Due column header (2nd click) to sort descending at (572, 266) on #table1 thead tr th:nth-of-type(4)
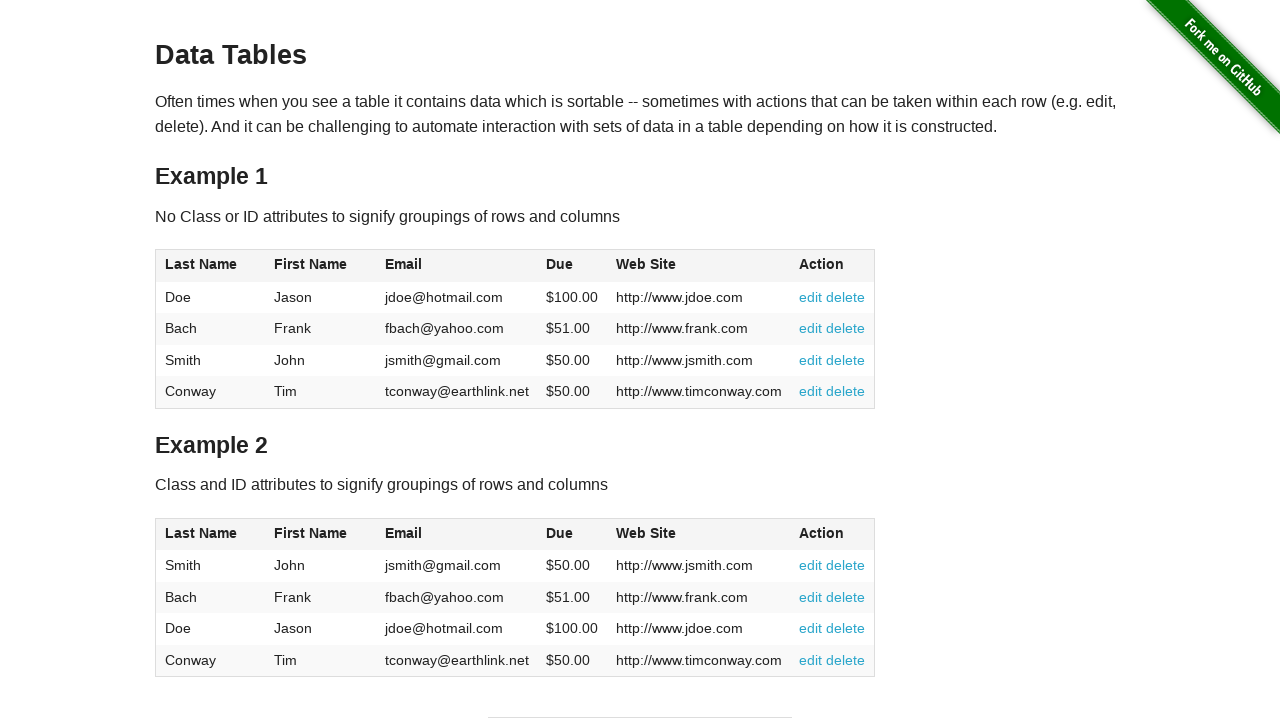

Verified dues column is present in table
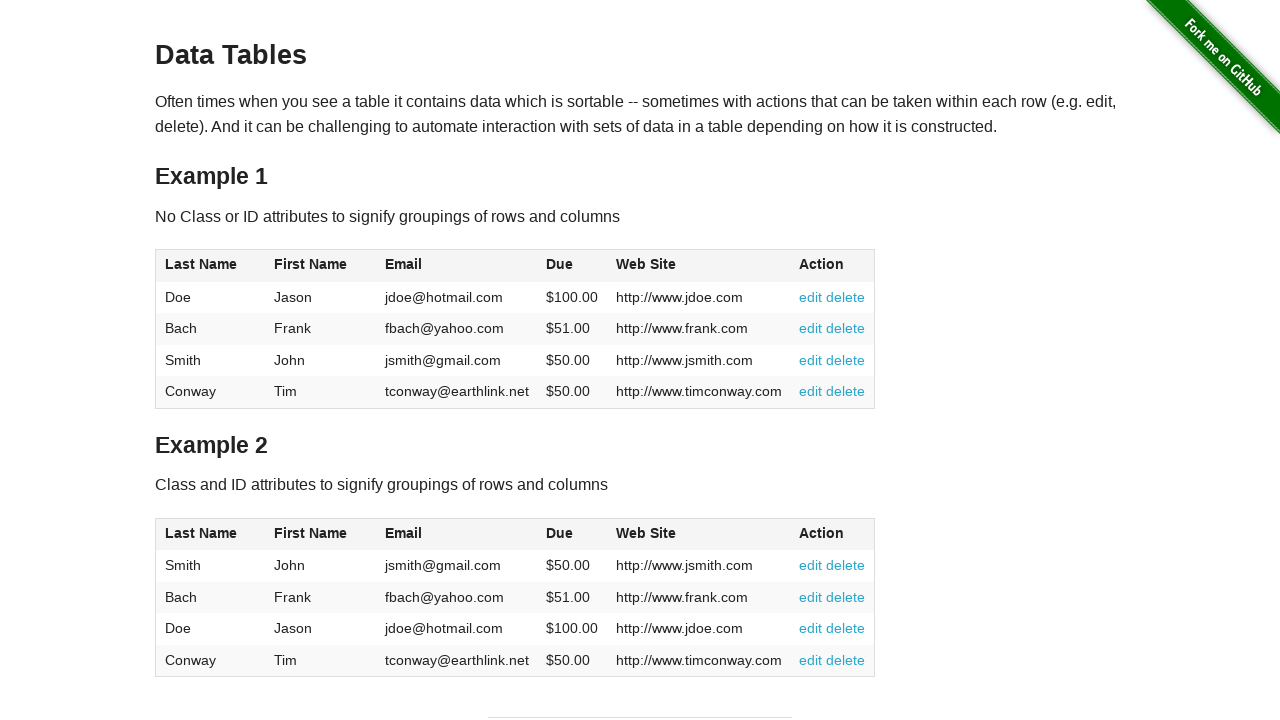

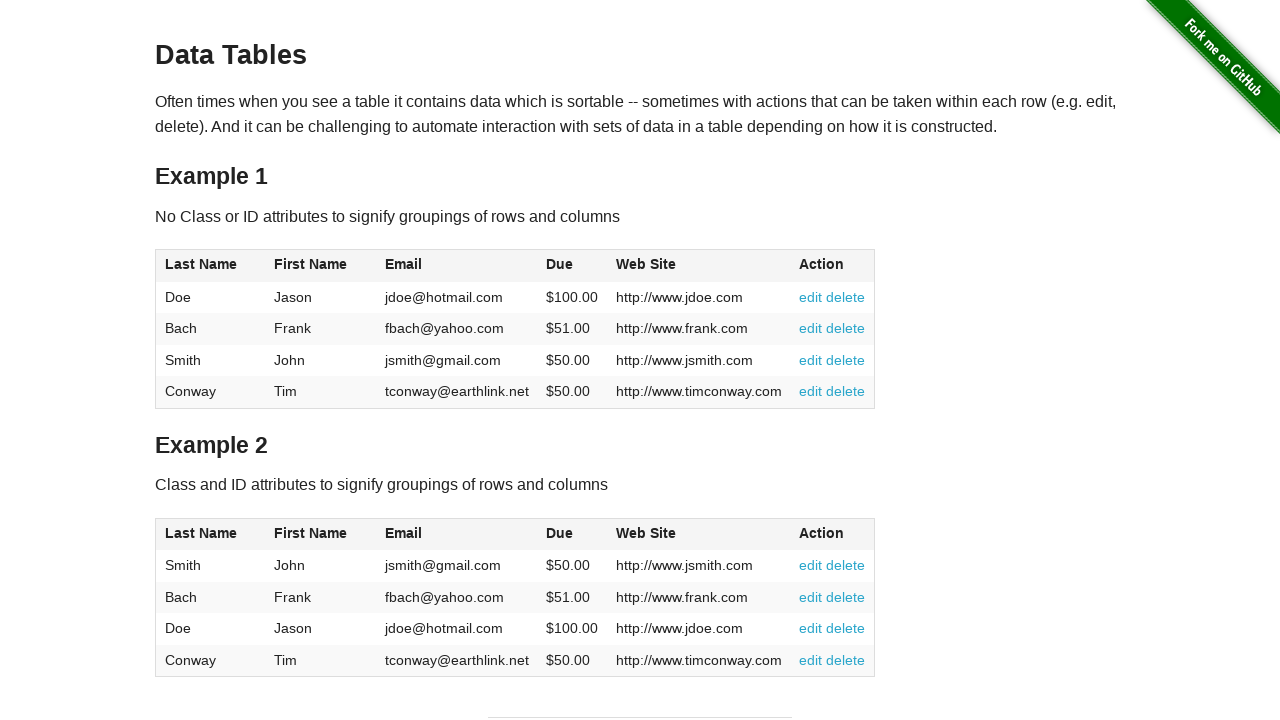